Navigates to a gradient art embed page with a specific ID and sets the viewport size to verify the page loads correctly

Starting URL: https://gra.dient.art/embed/abc123

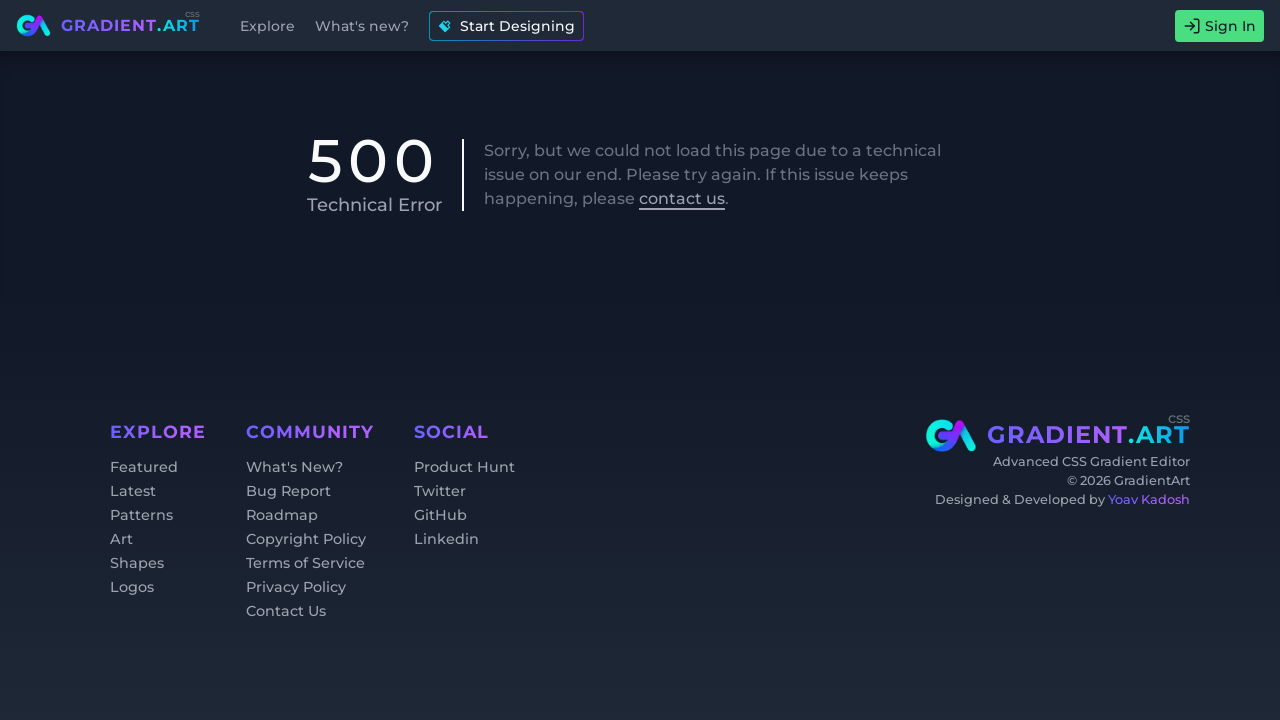

Set viewport size to 1200x720
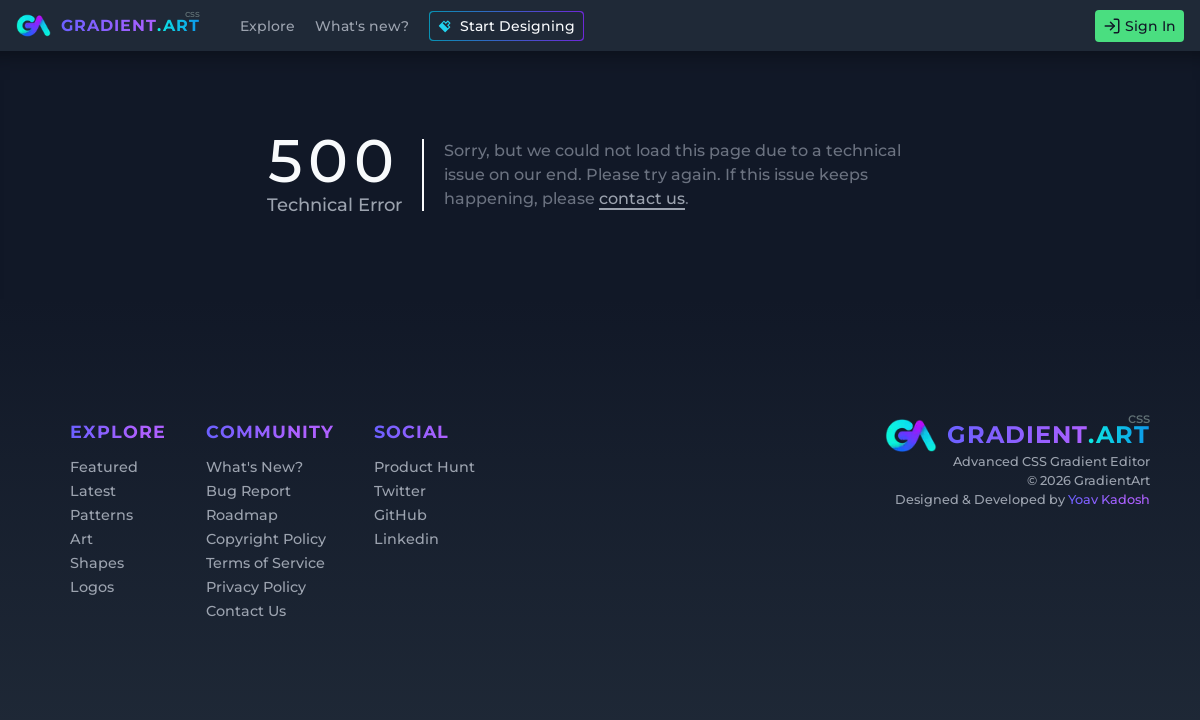

Gradient embed page loaded with network idle state
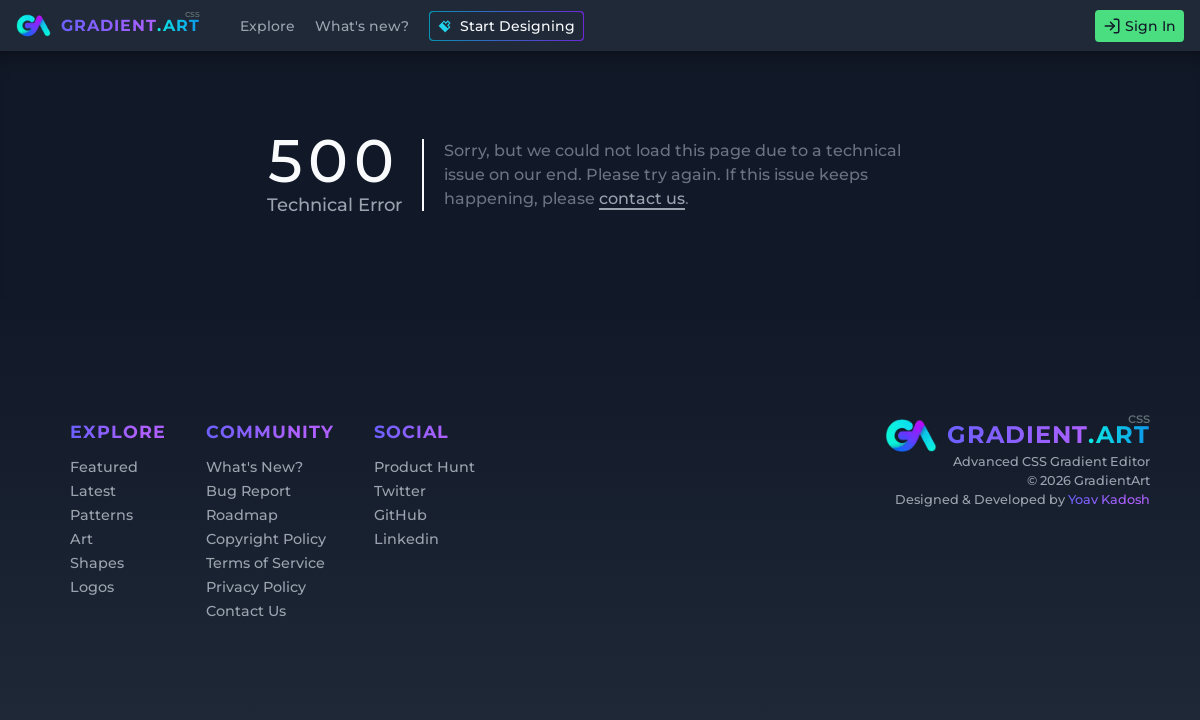

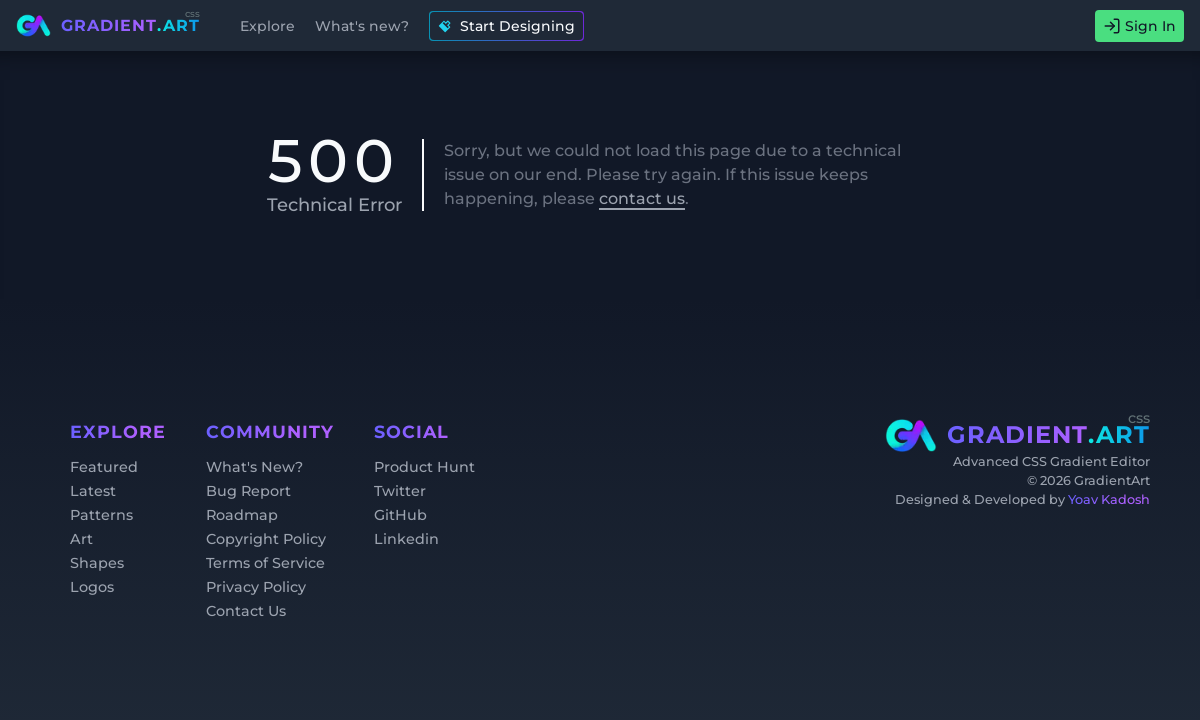